Sends keyboard keys to an input field including Enter and Ctrl+C

Starting URL: https://rahulshettyacademy.com/AutomationPractice/

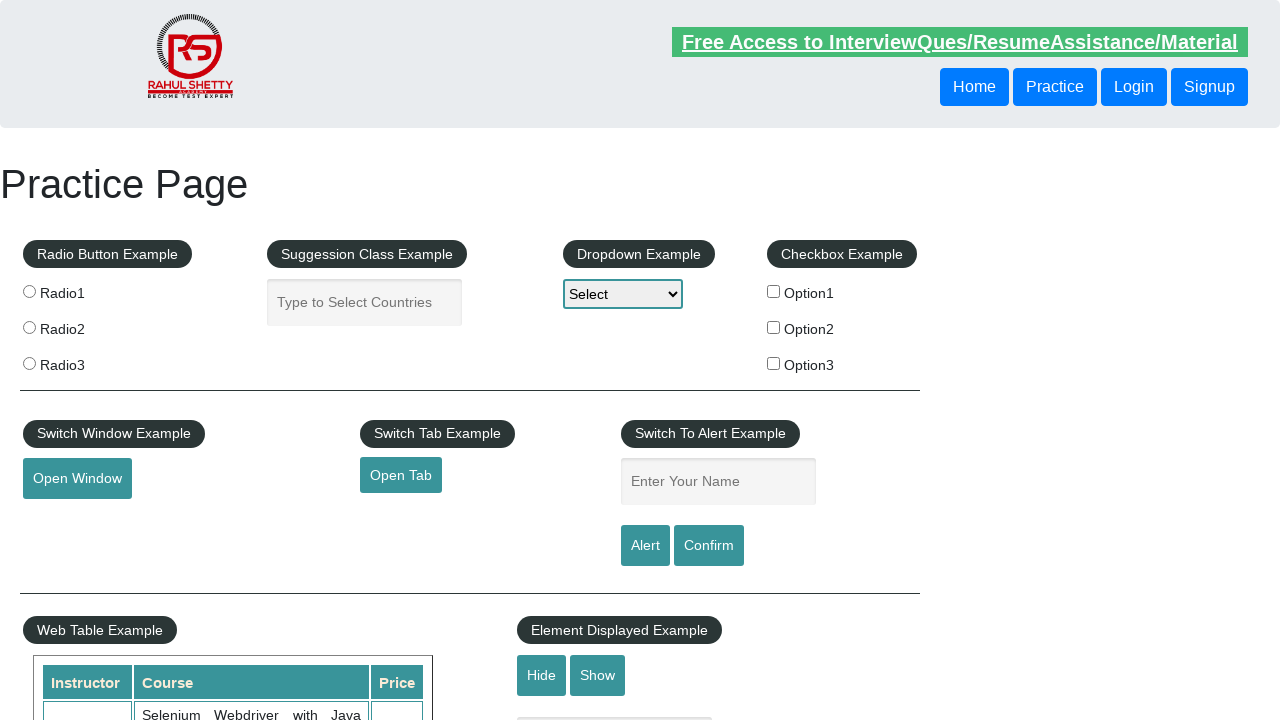

Focused on autocomplete input field on #autocomplete
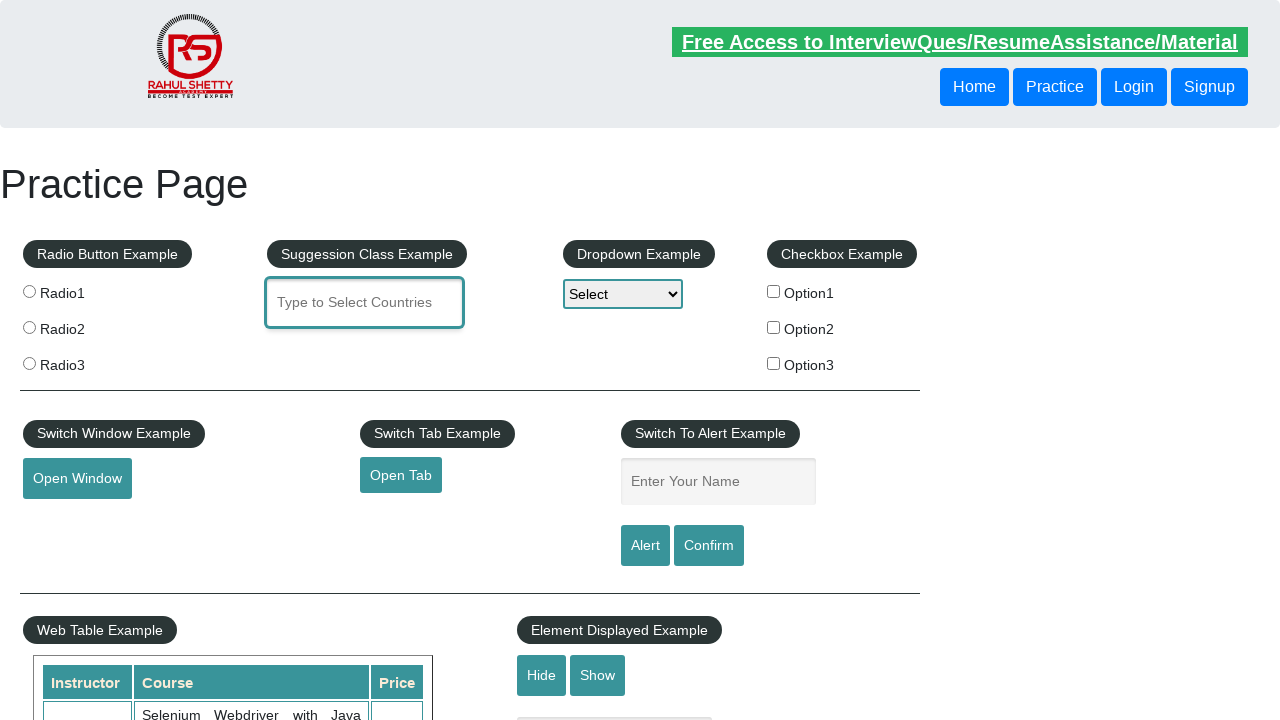

Pressed Enter key on autocomplete field
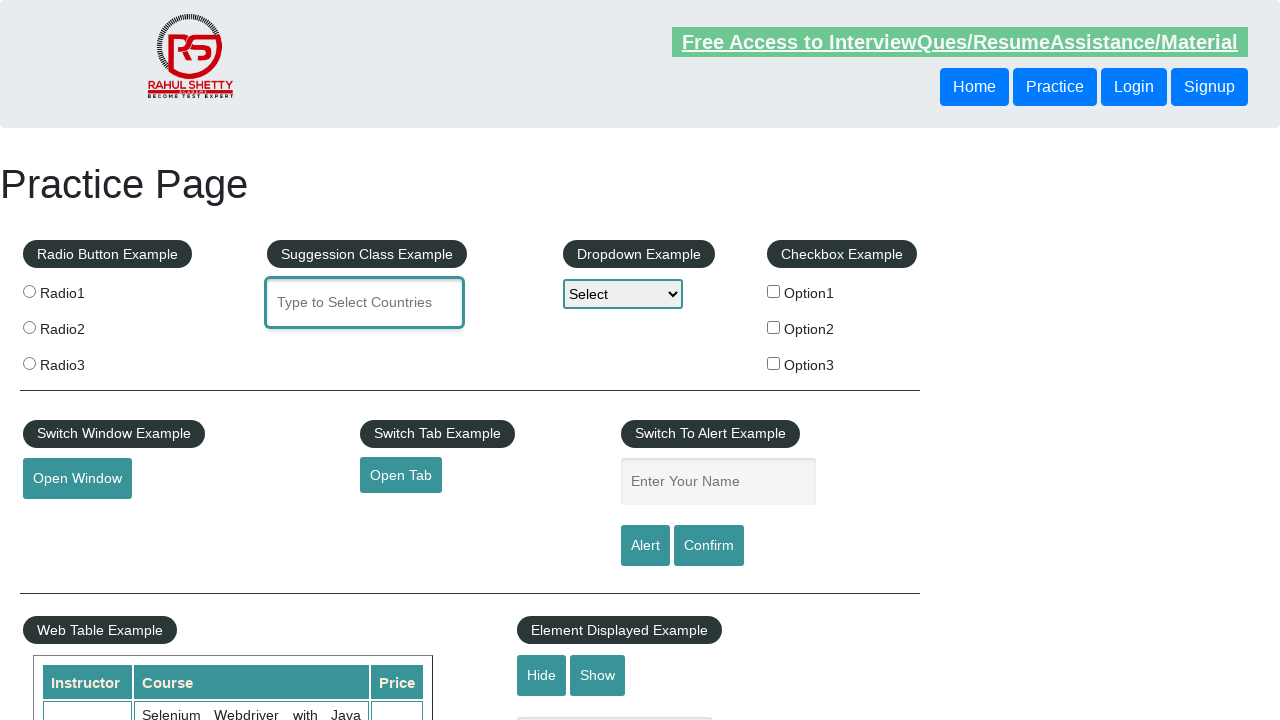

Pressed Ctrl+C to copy content
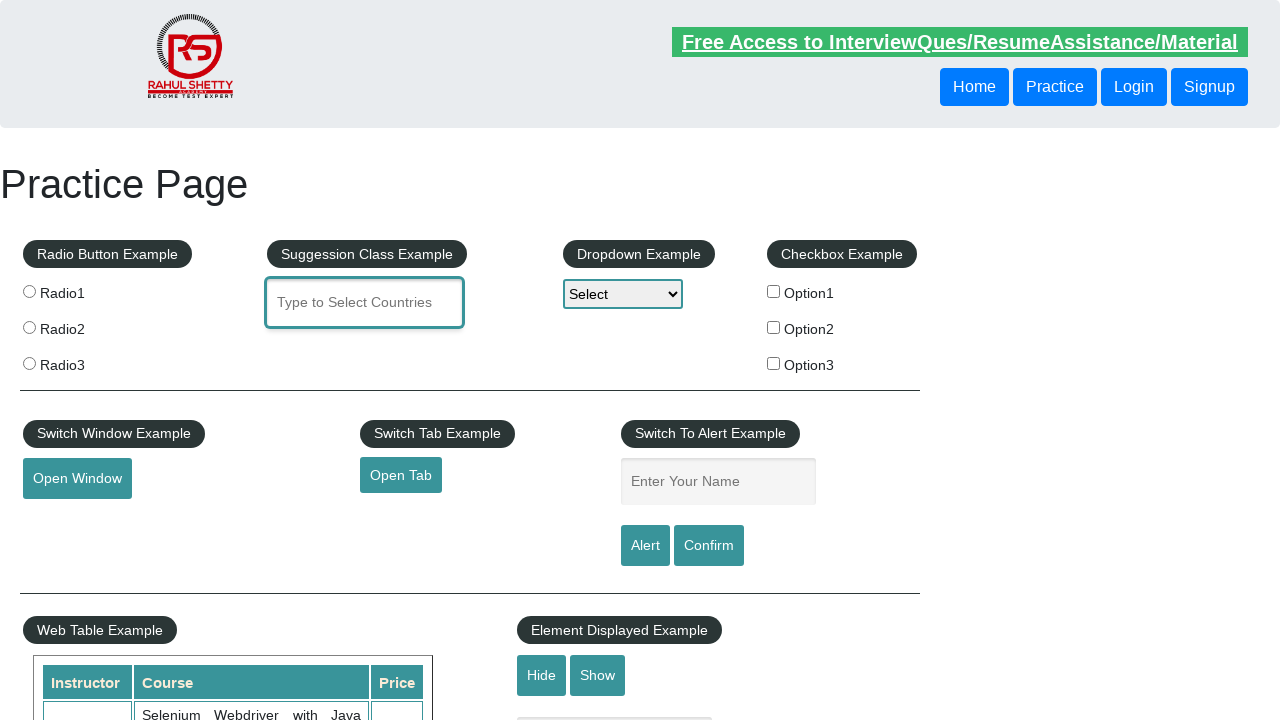

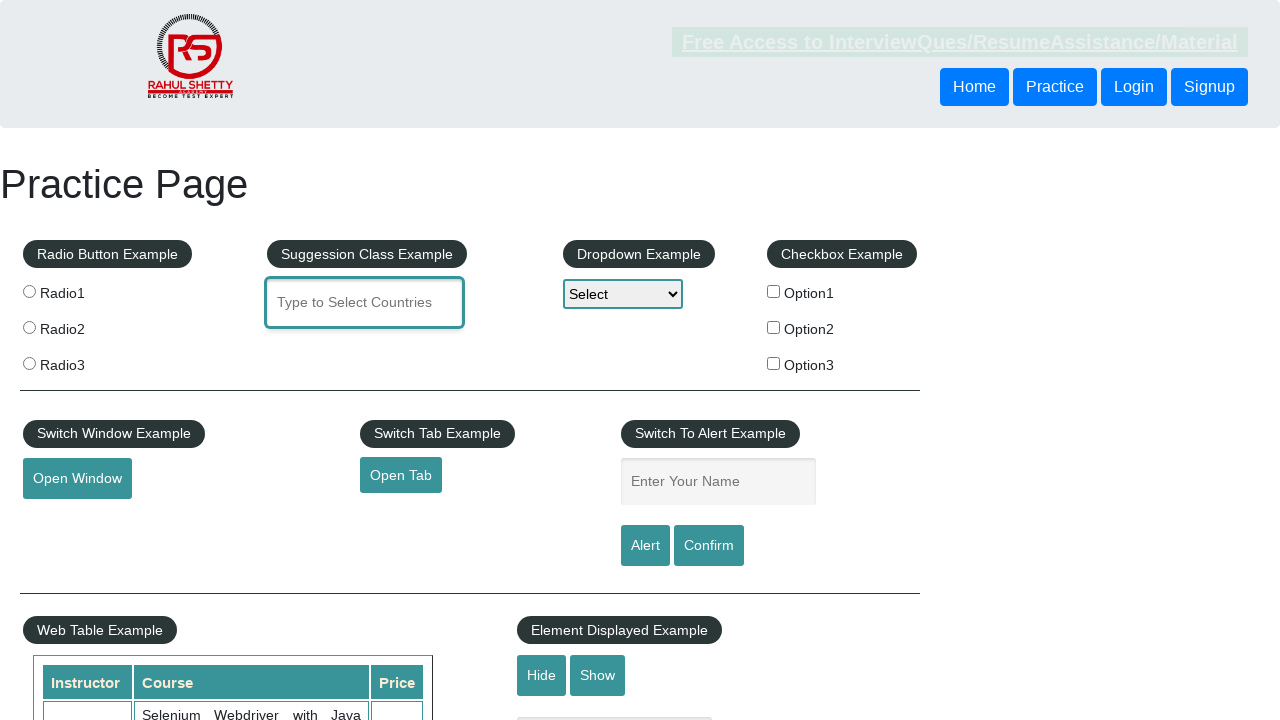